Searches for bags on Ajio website, filters by Men's Fashion Bags category, and verifies the products are displayed correctly

Starting URL: https://www.ajio.com/

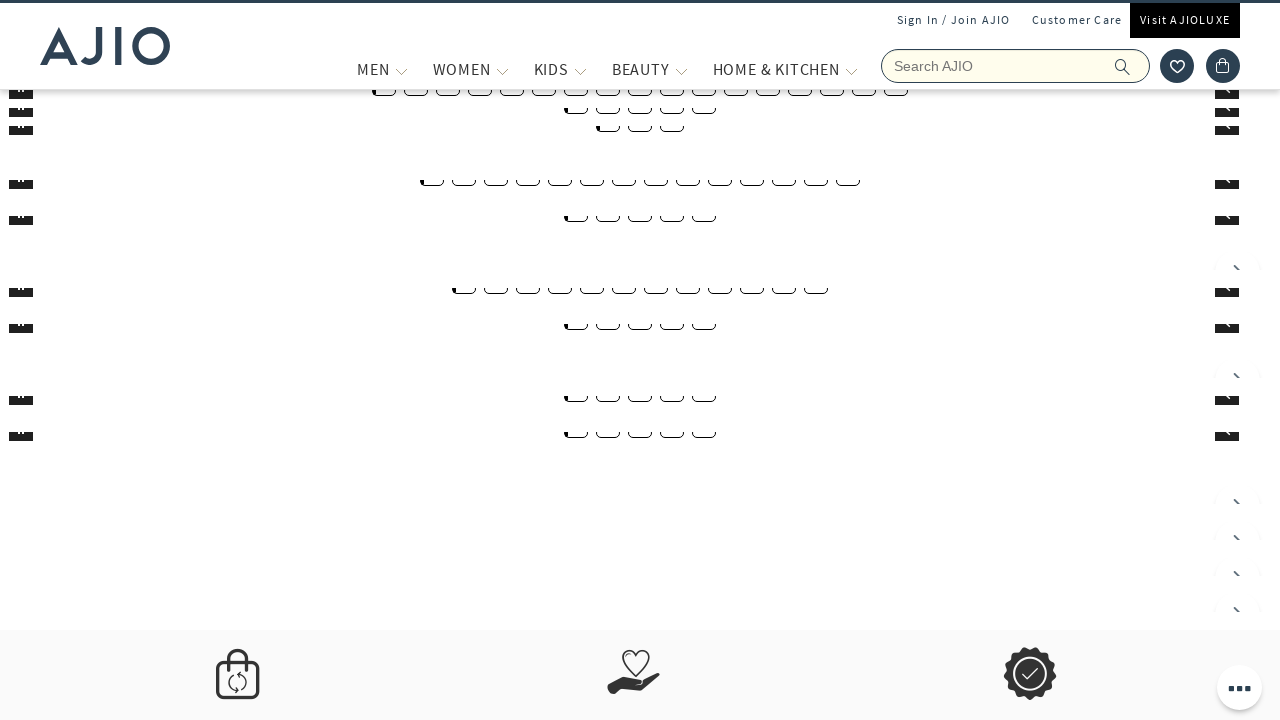

Filled search field with 'bags' on input[name='searchVal']
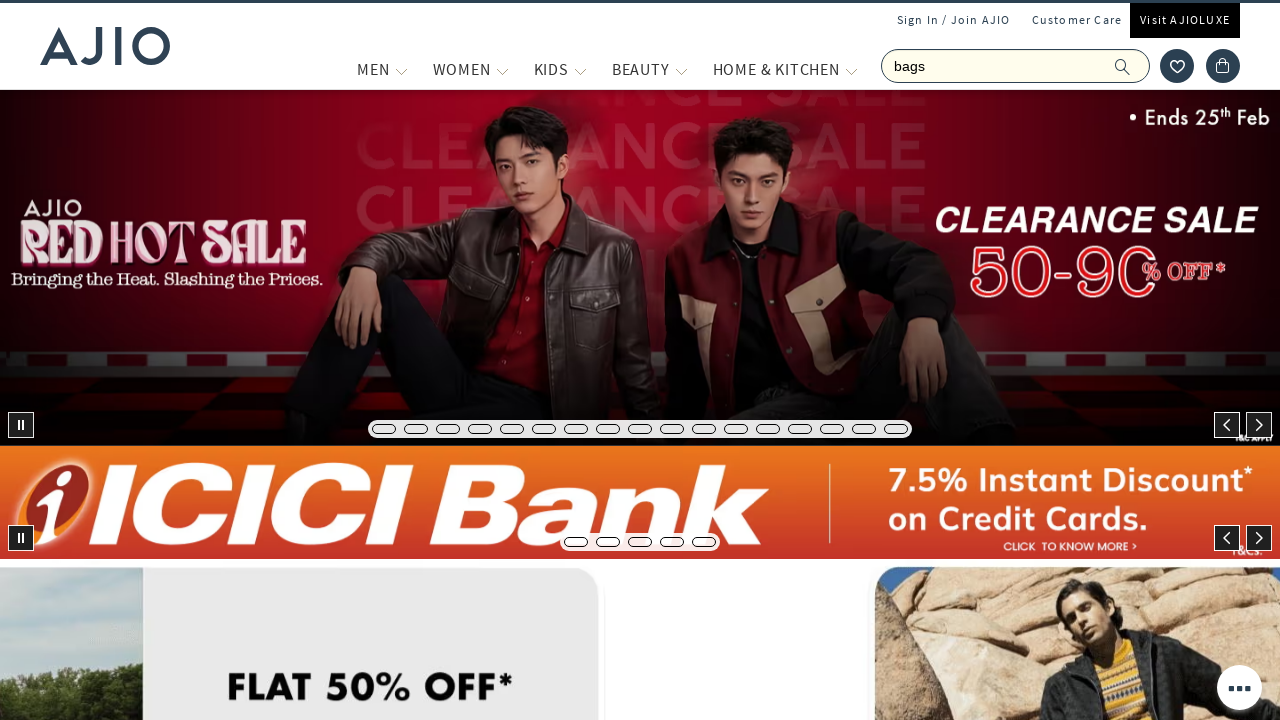

Pressed Enter to search for bags on input[name='searchVal']
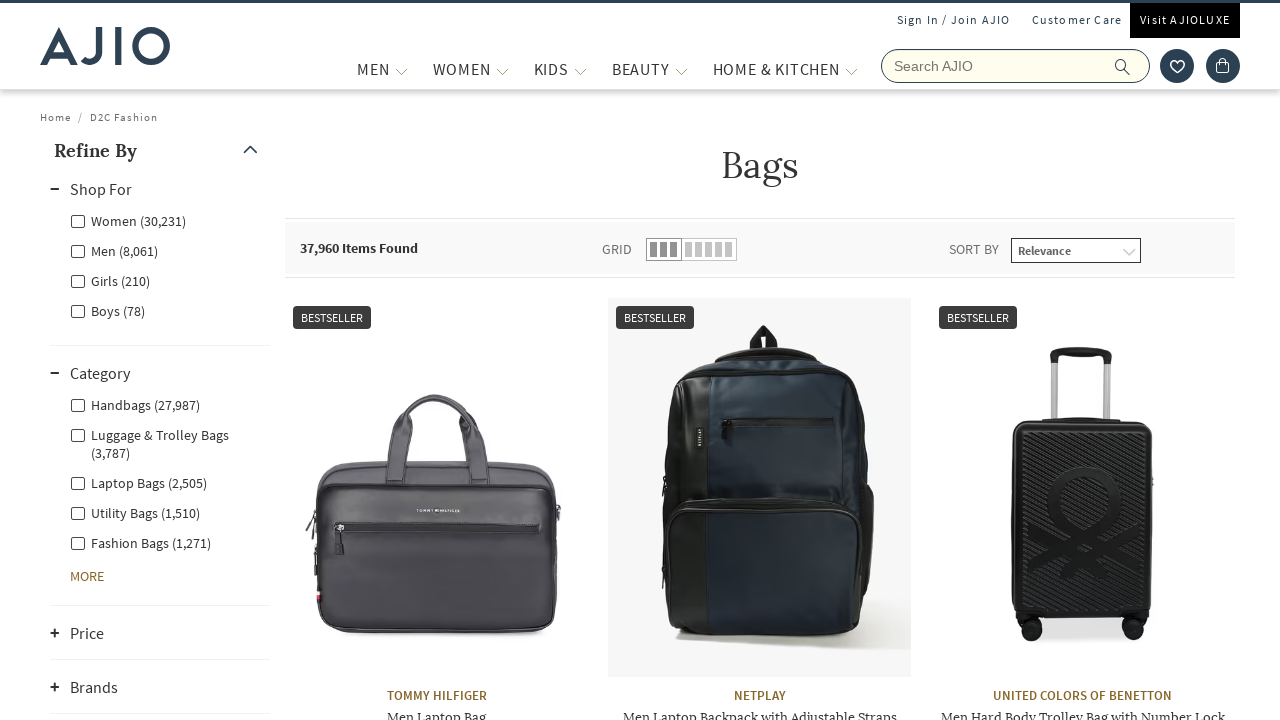

Waited for search results to load
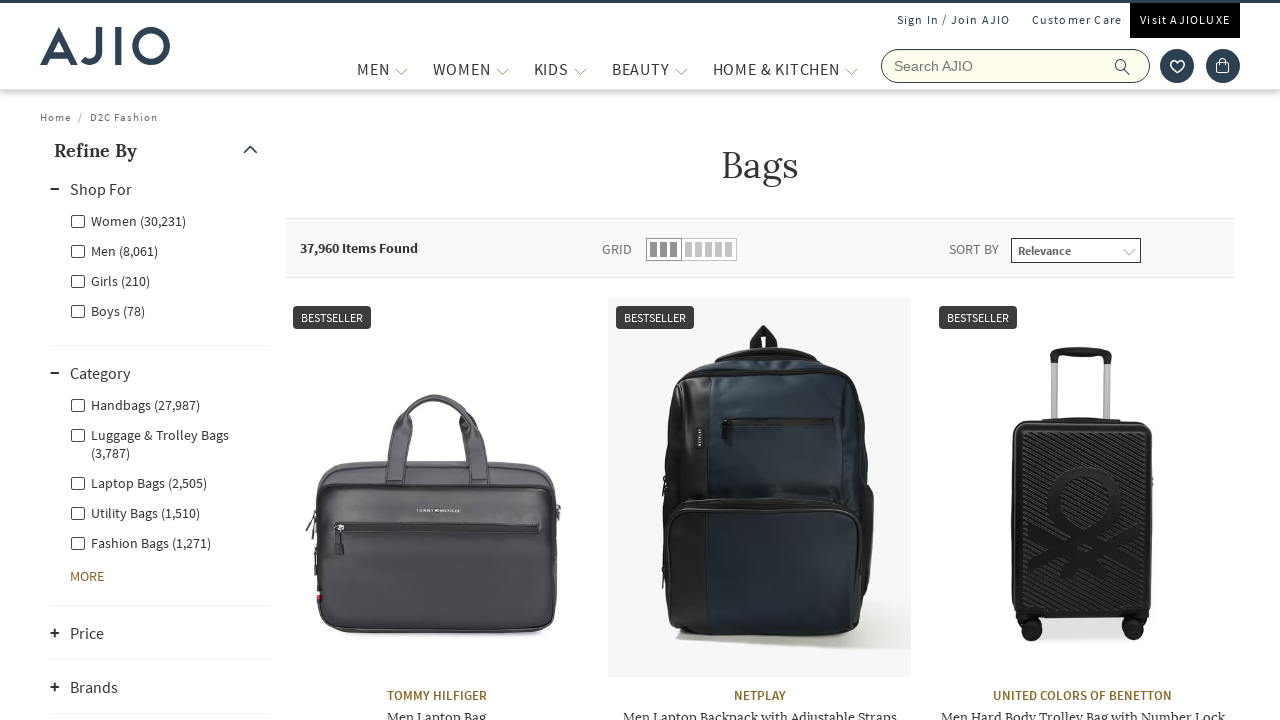

Clicked on Men gender filter at (114, 250) on xpath=//label[@for='Men']
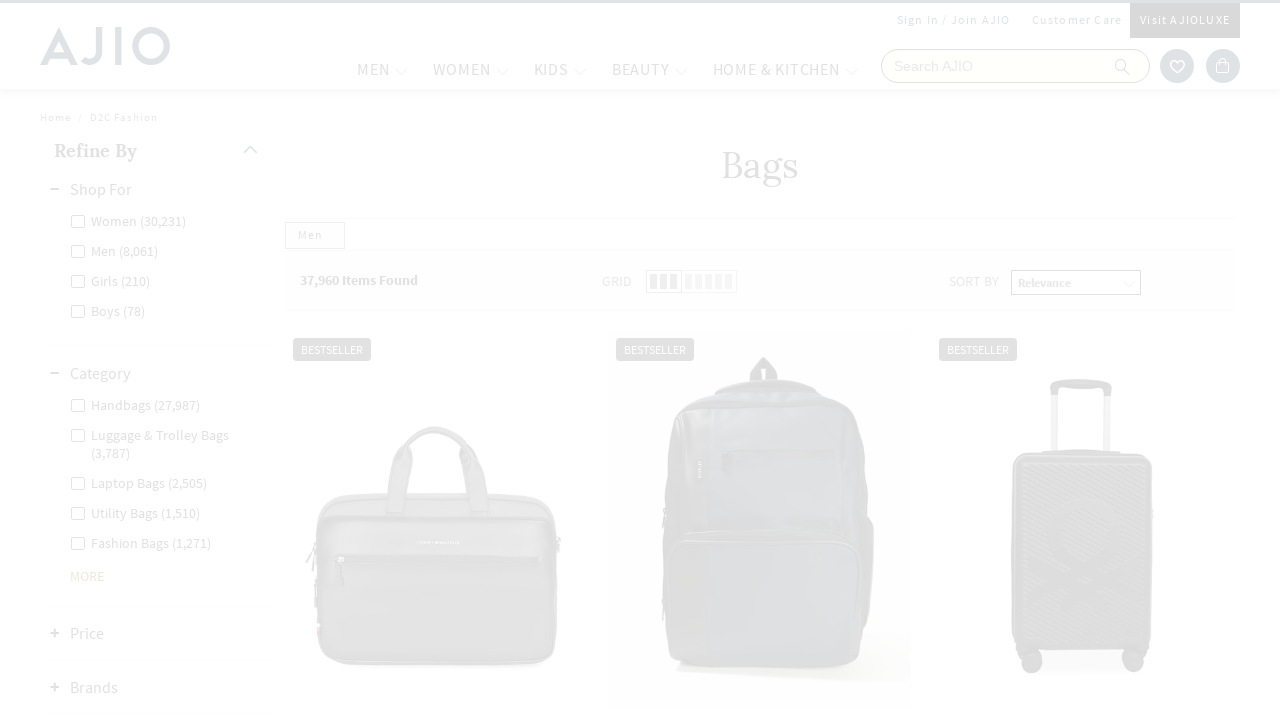

Waited for Men filter to apply
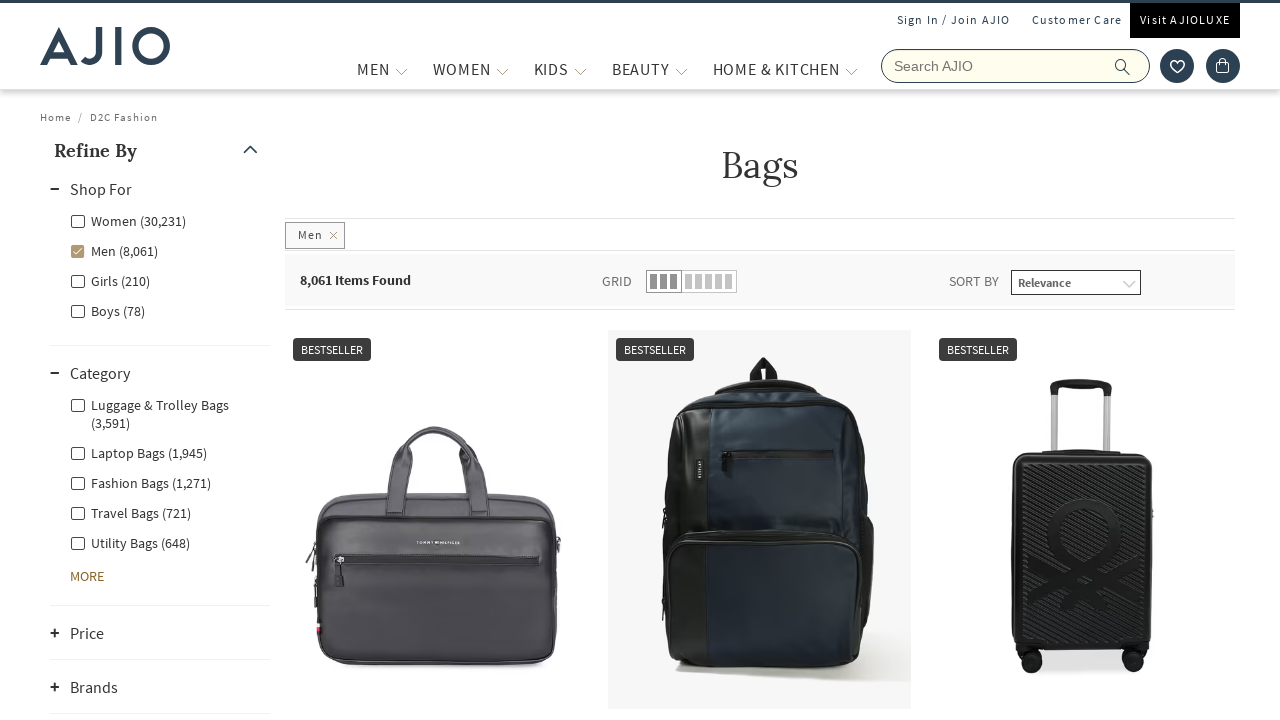

Clicked on Men - Fashion Bags category filter at (140, 482) on xpath=//label[@for='Men - Fashion Bags']
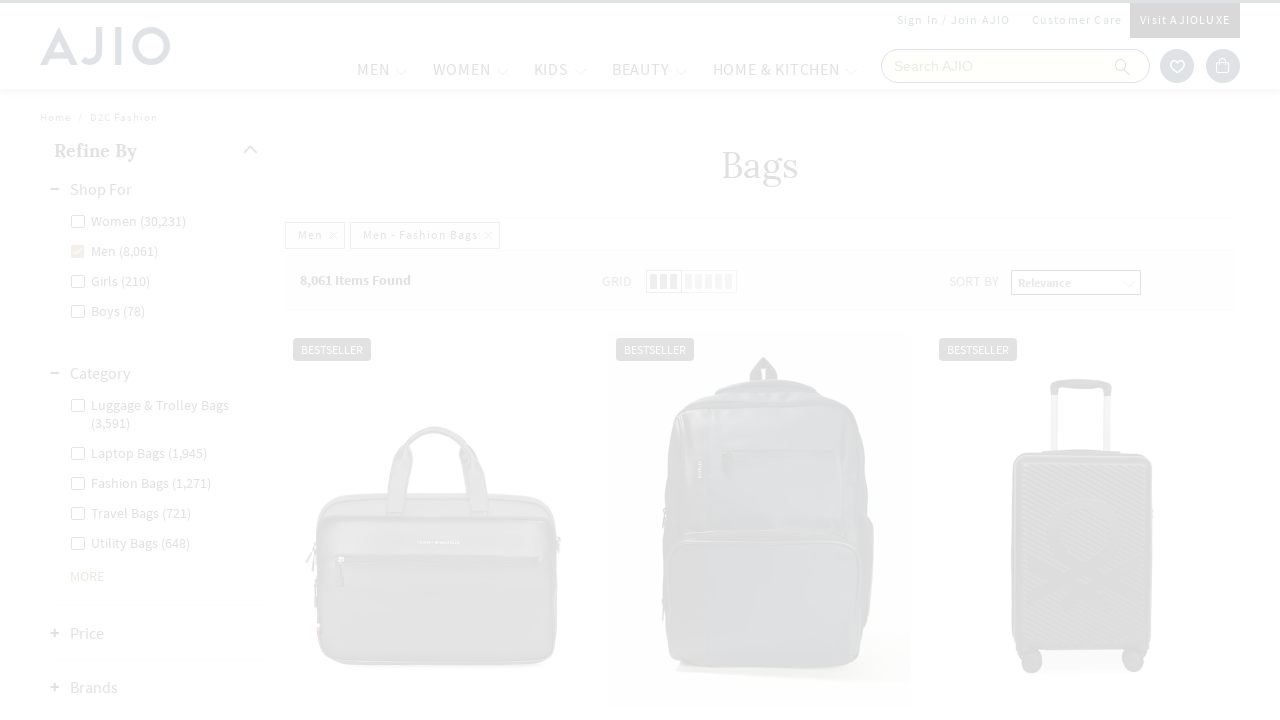

Waited for Fashion Bags filtered results to load
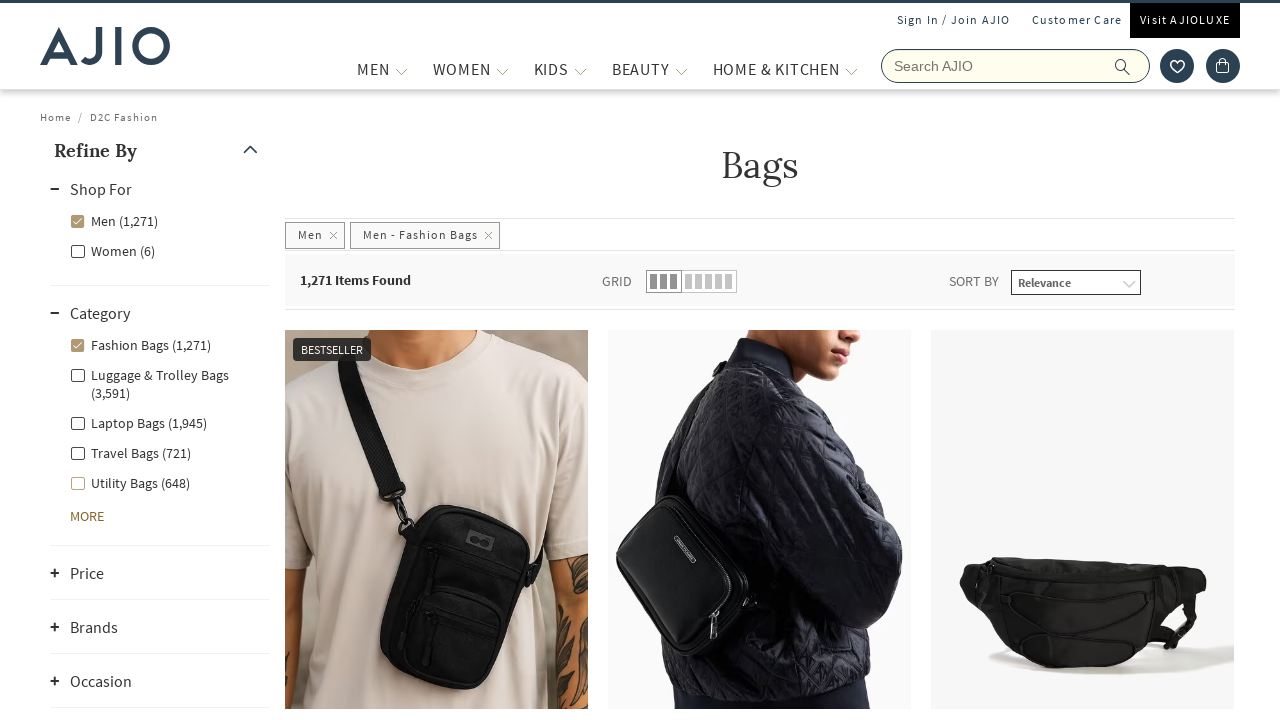

Verified items count is displayed
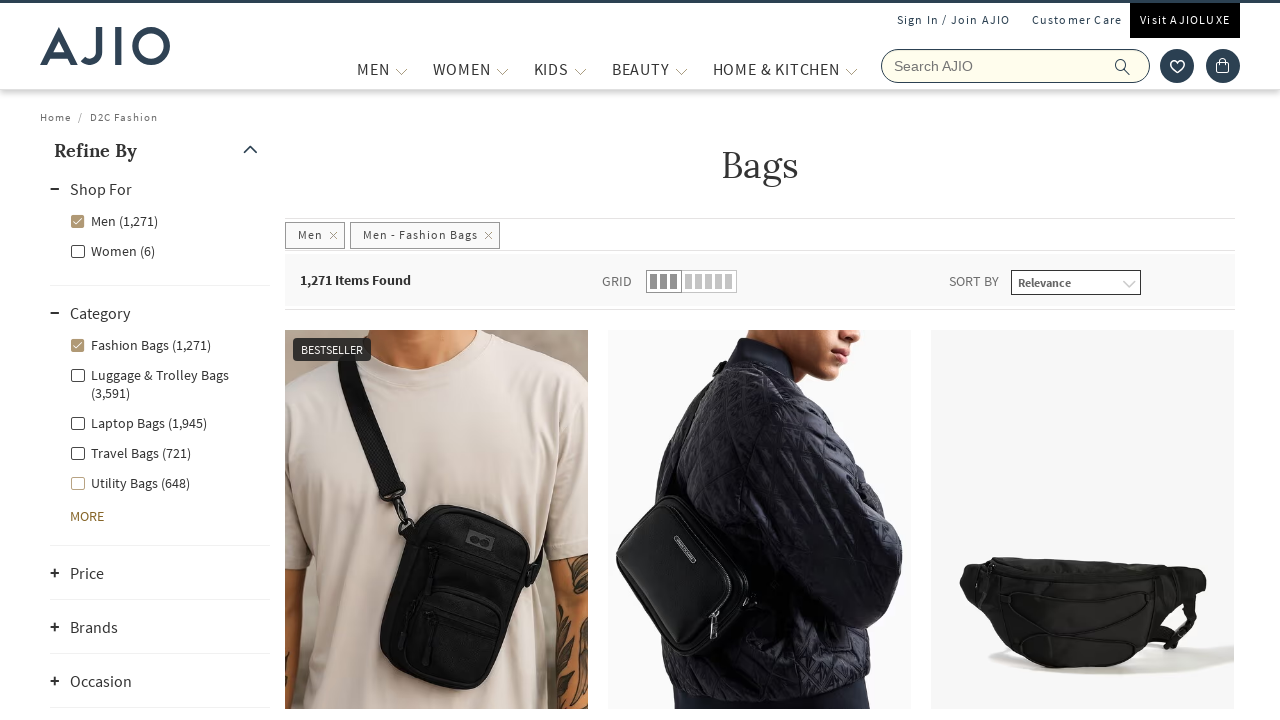

Verified brand names are displayed
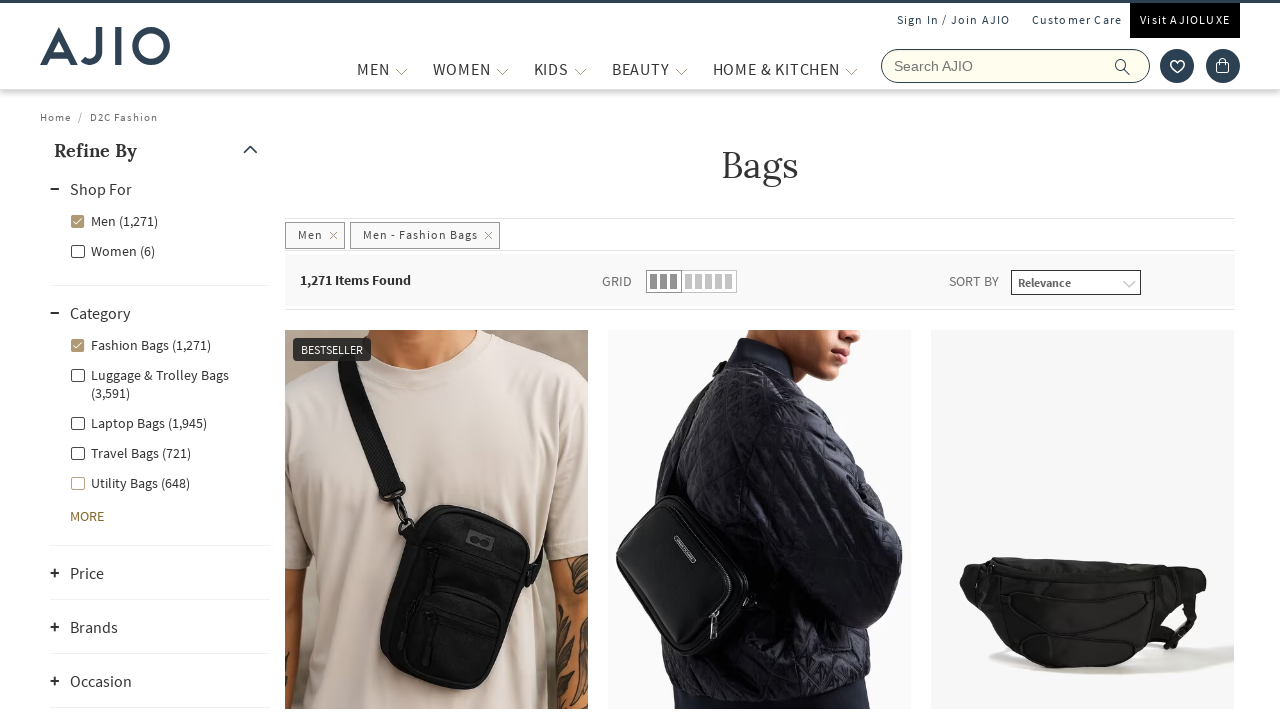

Verified bag names are displayed
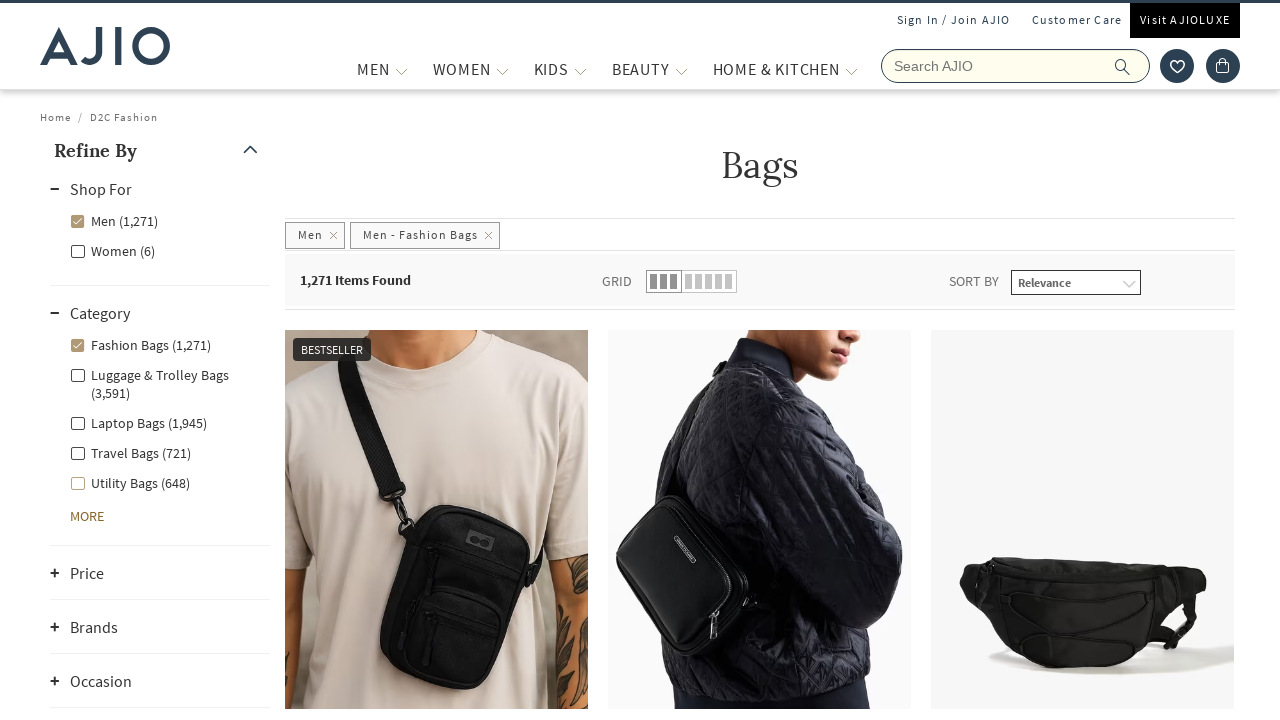

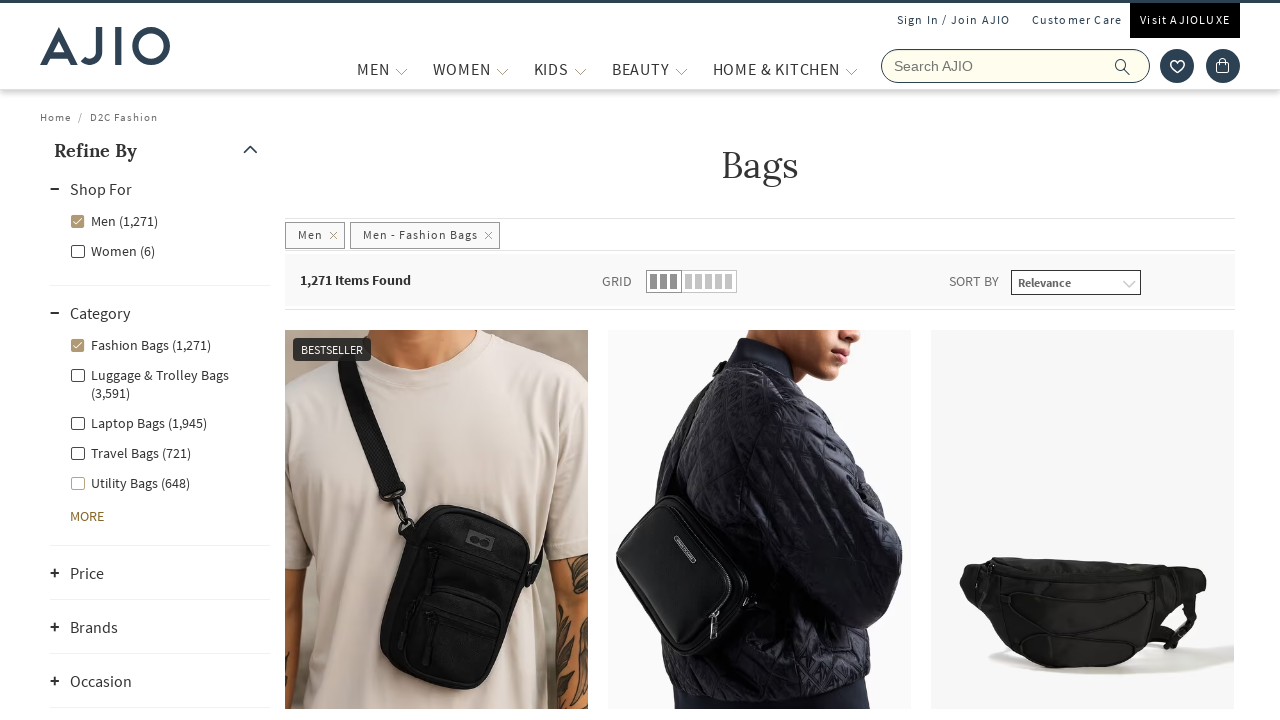